Tests checkbox handling on a practice automation site by clicking individual checkboxes, clicking all checkboxes, and then unselecting any selected checkboxes

Starting URL: https://testautomationpractice.blogspot.com/

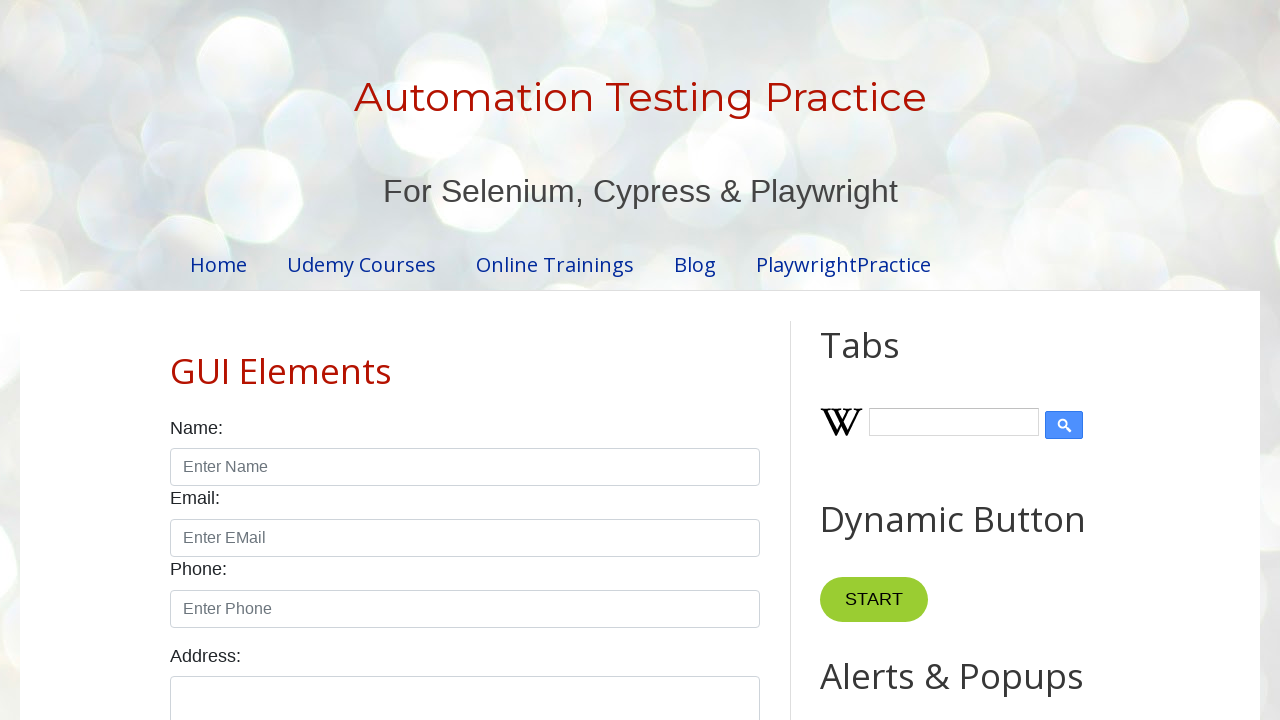

Clicked the Sunday checkbox by ID at (176, 360) on input#sunday
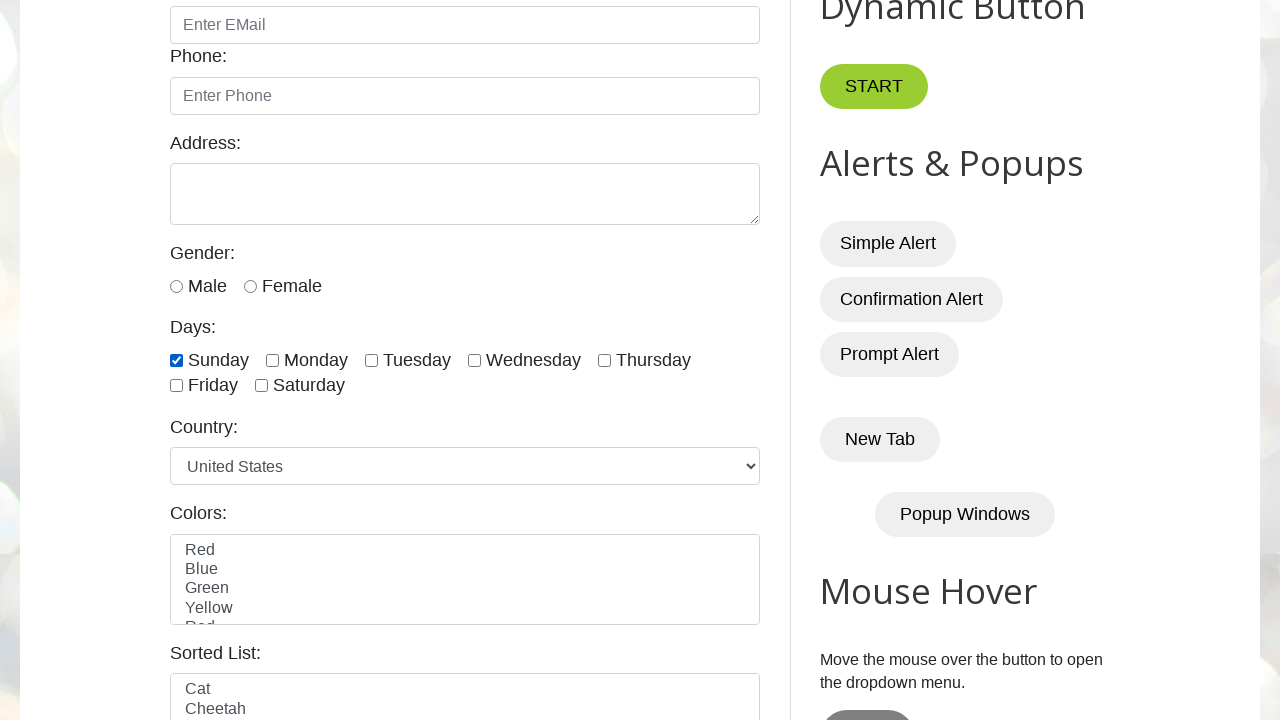

Located all checkboxes with form-check-input class
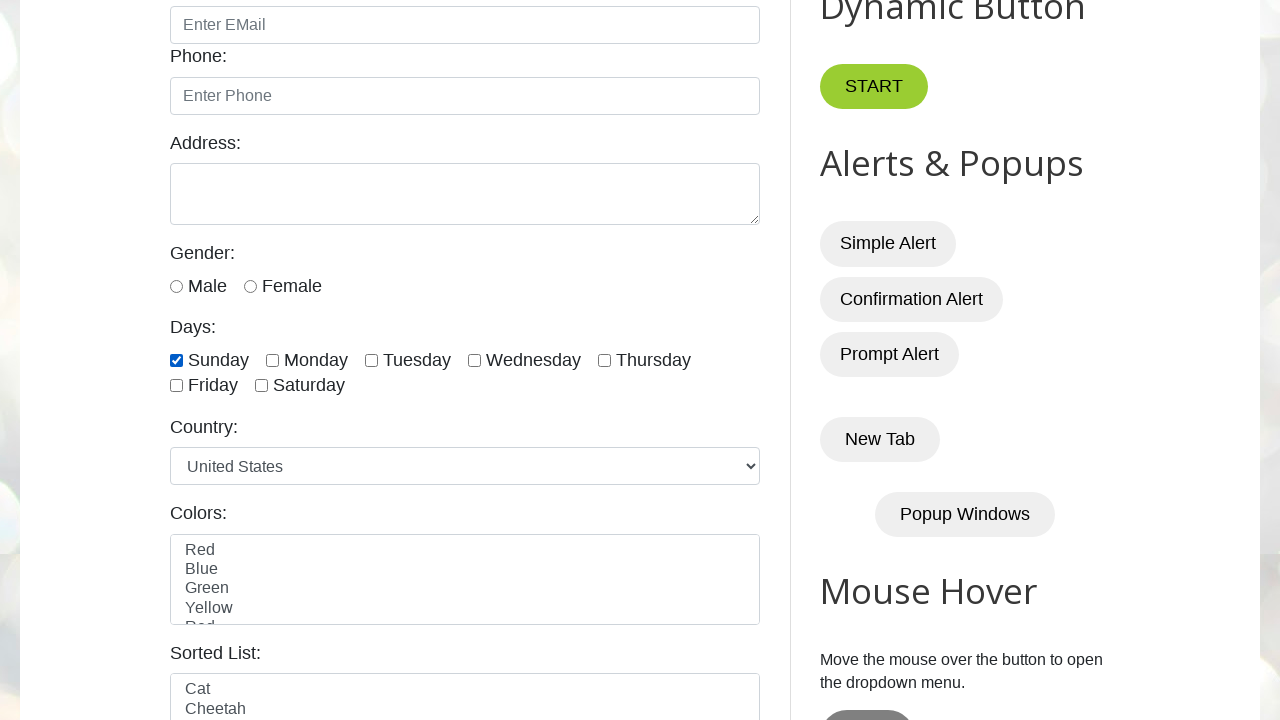

Found 7 checkboxes on the page
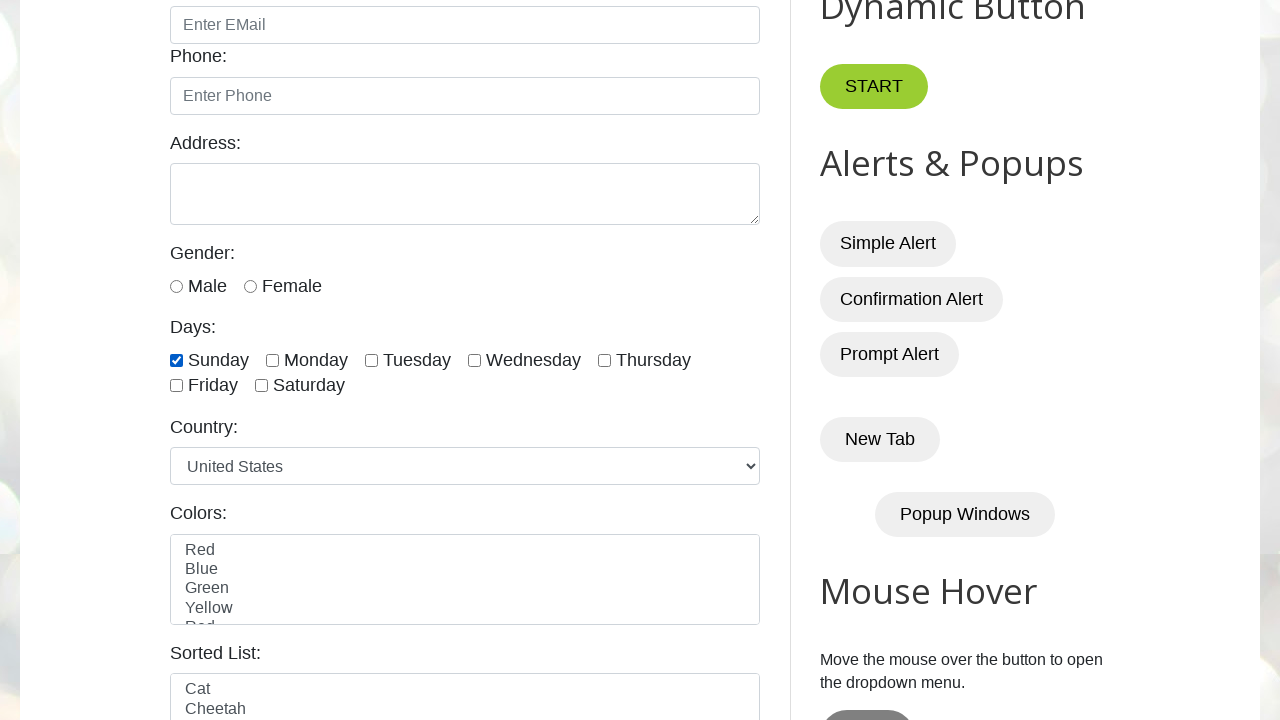

Clicked checkbox 1 of 7 at (176, 360) on input.form-check-input[type='checkbox'] >> nth=0
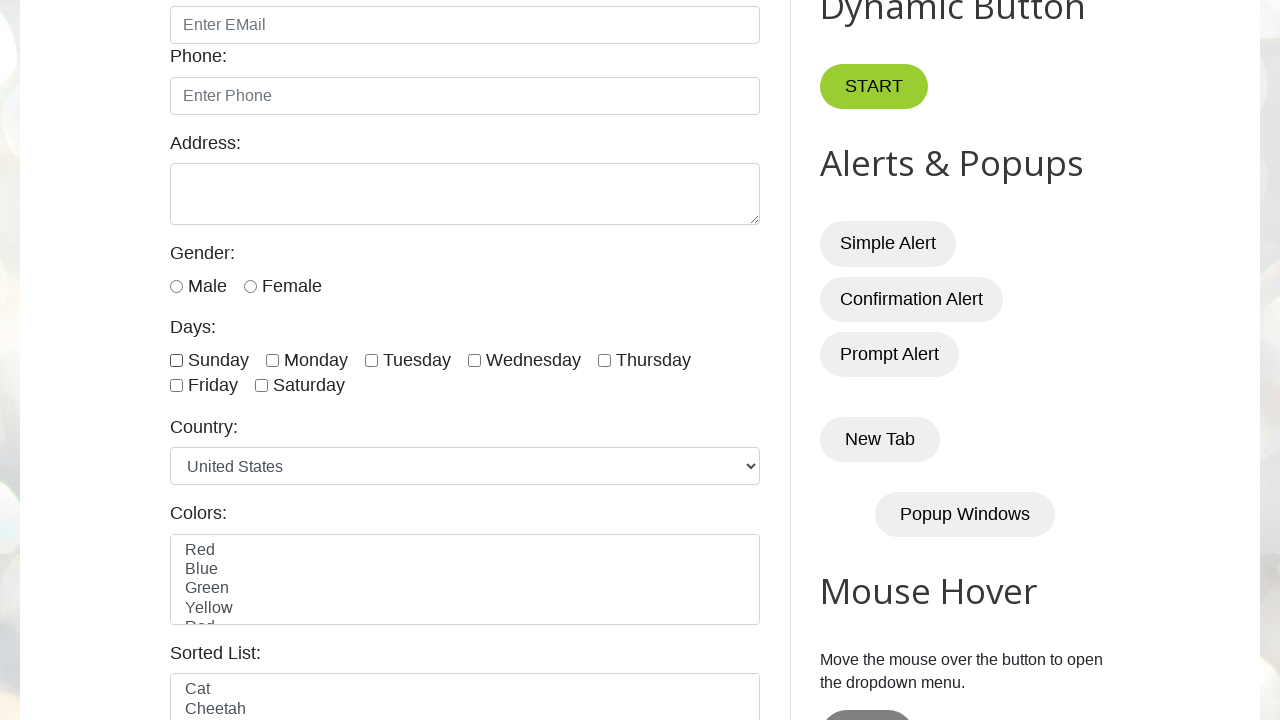

Clicked checkbox 2 of 7 at (272, 360) on input.form-check-input[type='checkbox'] >> nth=1
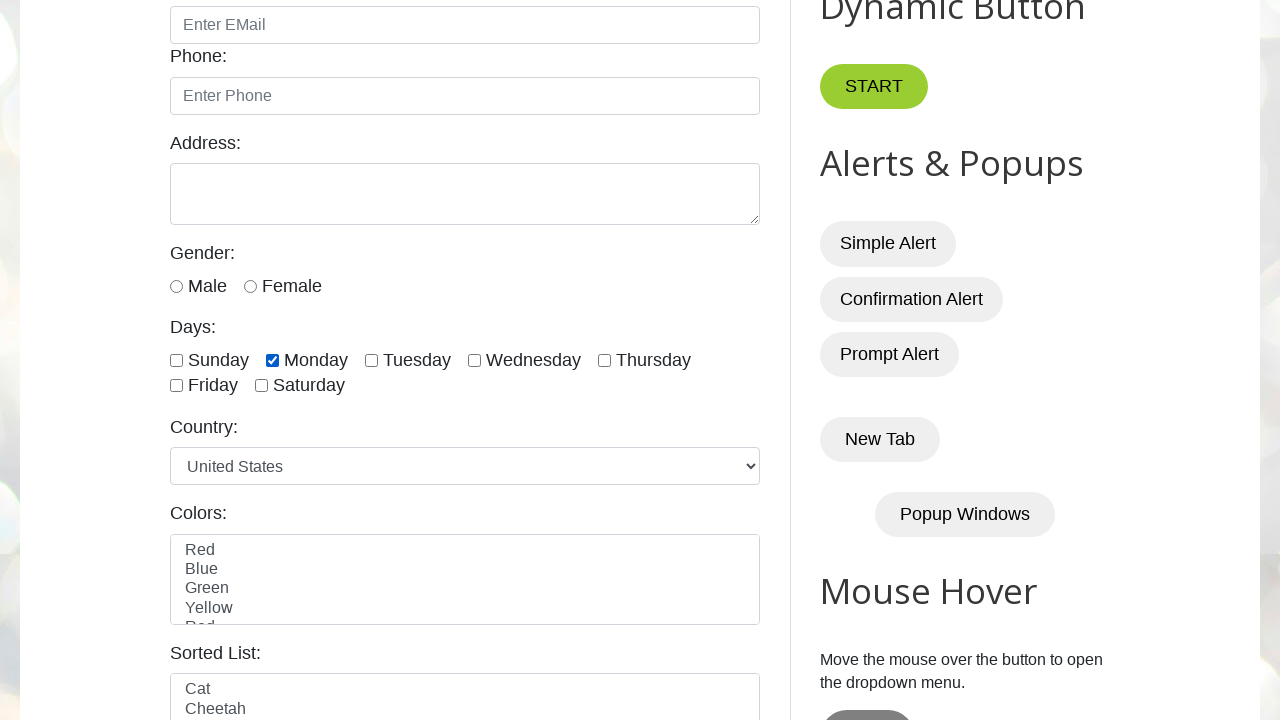

Clicked checkbox 3 of 7 at (372, 360) on input.form-check-input[type='checkbox'] >> nth=2
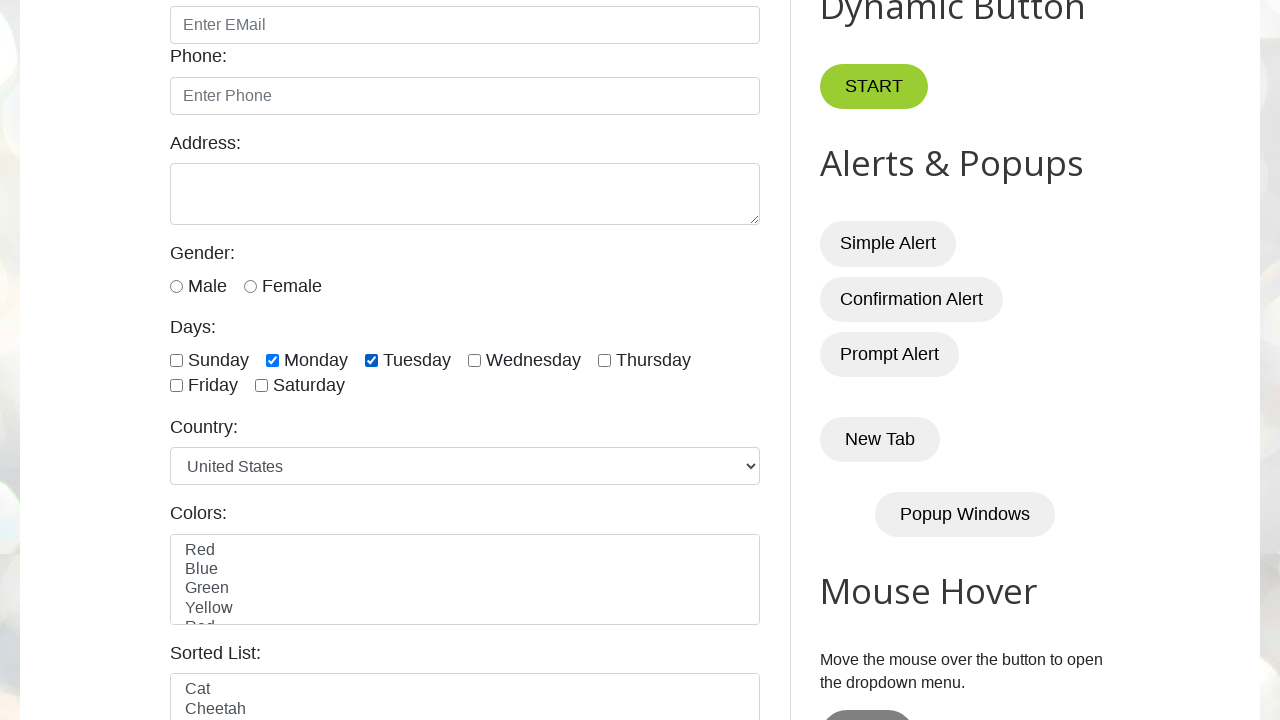

Clicked checkbox 4 of 7 at (474, 360) on input.form-check-input[type='checkbox'] >> nth=3
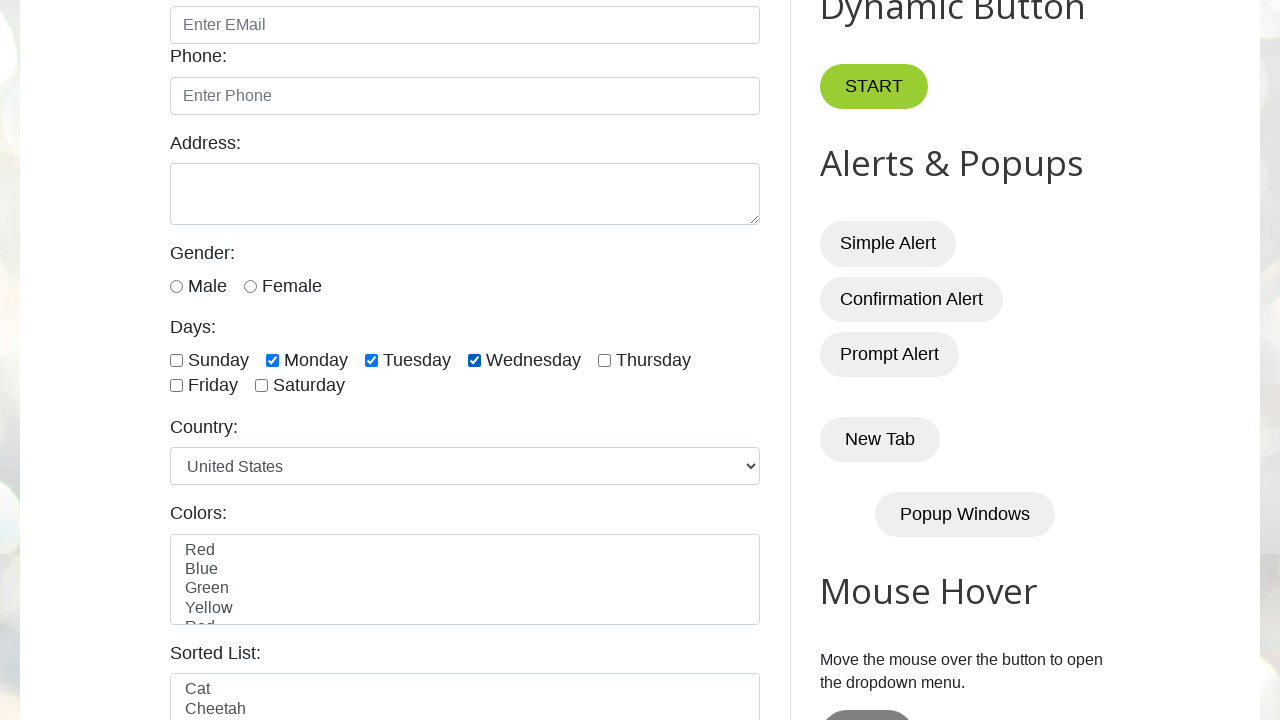

Clicked checkbox 5 of 7 at (604, 360) on input.form-check-input[type='checkbox'] >> nth=4
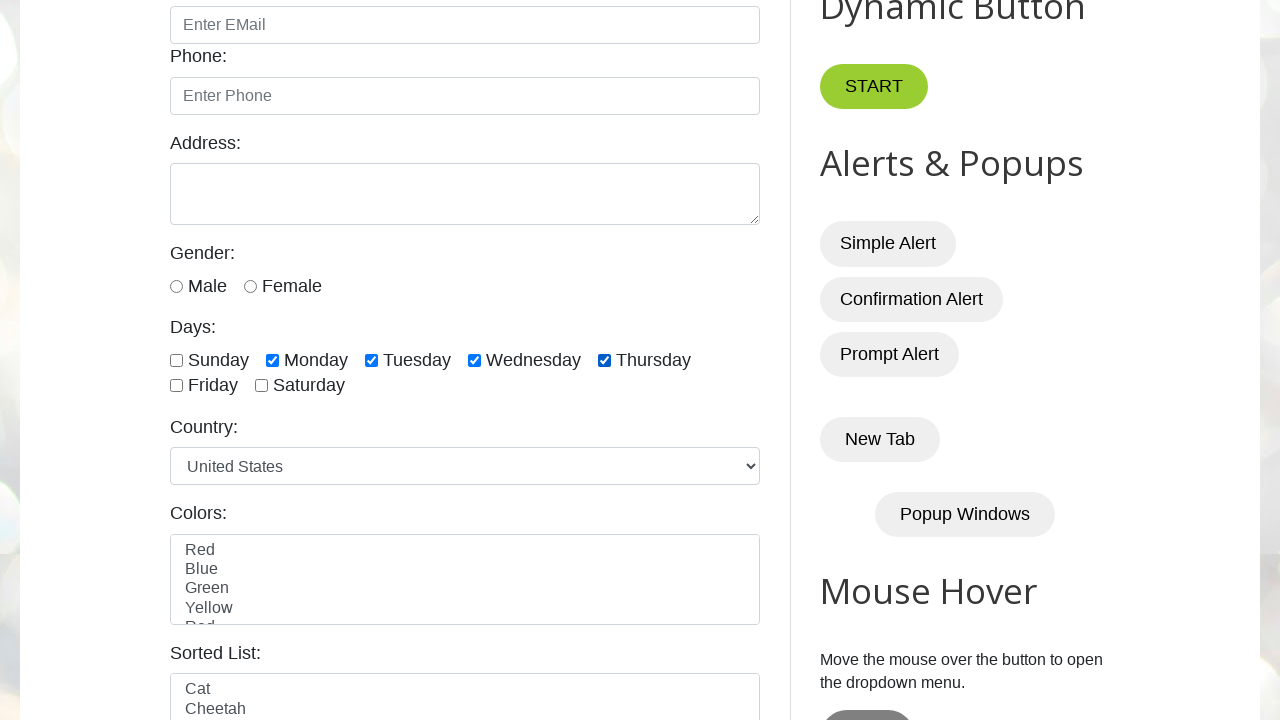

Clicked checkbox 6 of 7 at (176, 386) on input.form-check-input[type='checkbox'] >> nth=5
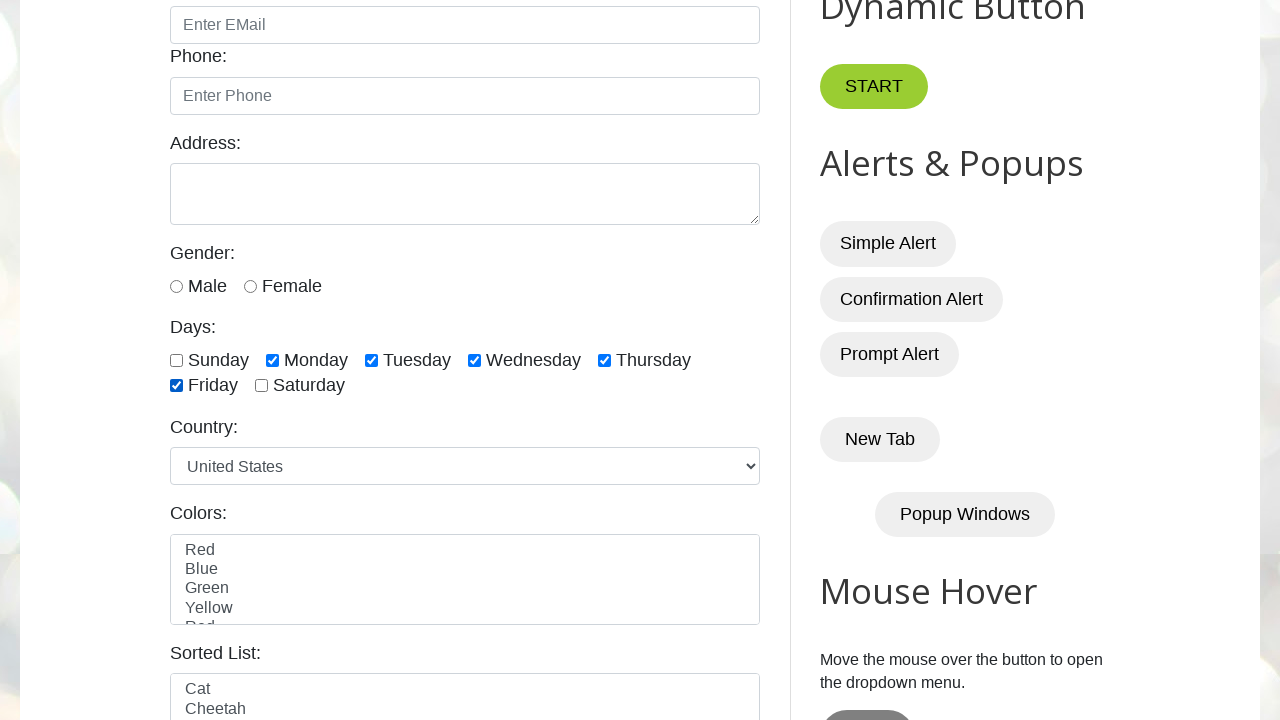

Clicked checkbox 7 of 7 at (262, 386) on input.form-check-input[type='checkbox'] >> nth=6
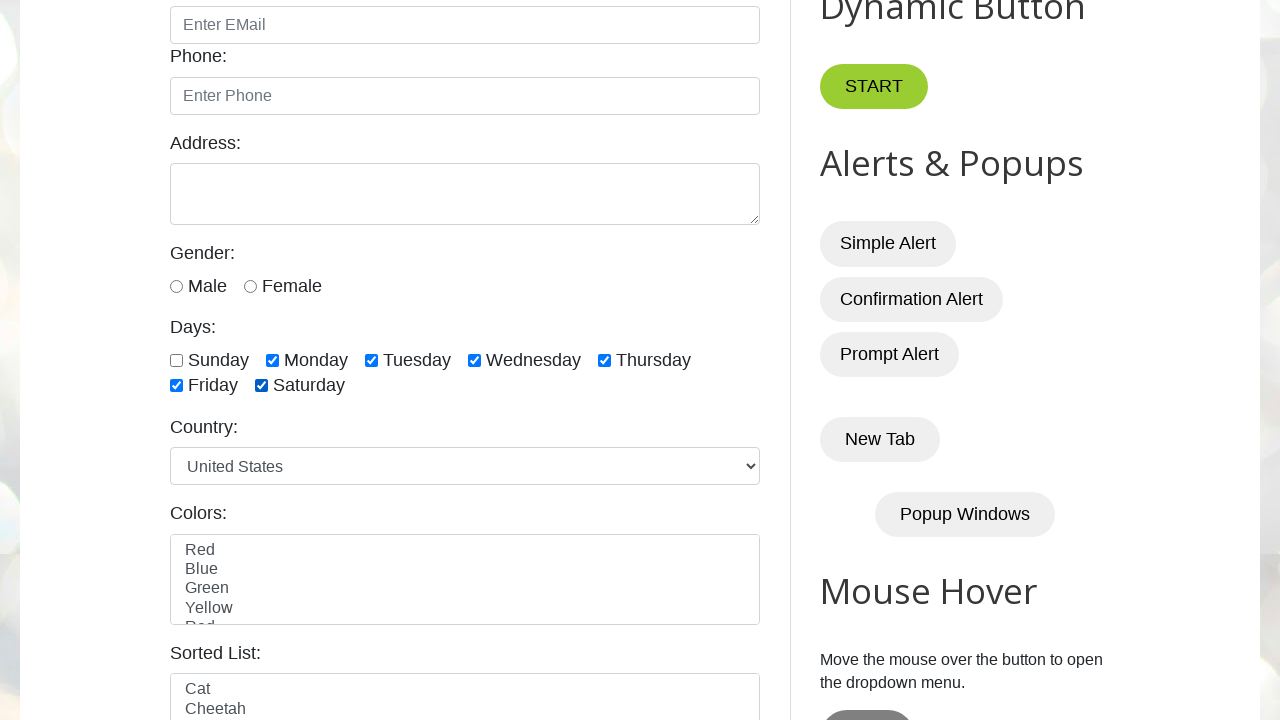

Toggled checkbox 1 of 7 at (176, 360) on input.form-check-input[type='checkbox'] >> nth=0
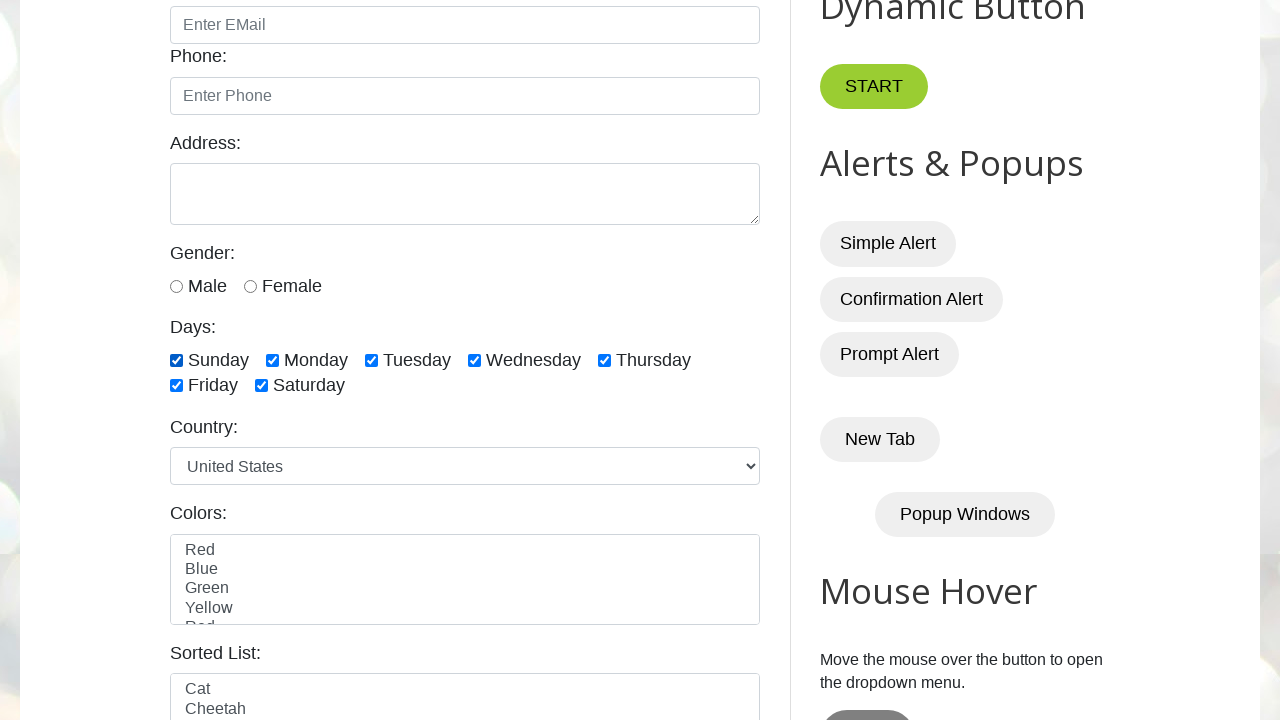

Toggled checkbox 2 of 7 at (272, 360) on input.form-check-input[type='checkbox'] >> nth=1
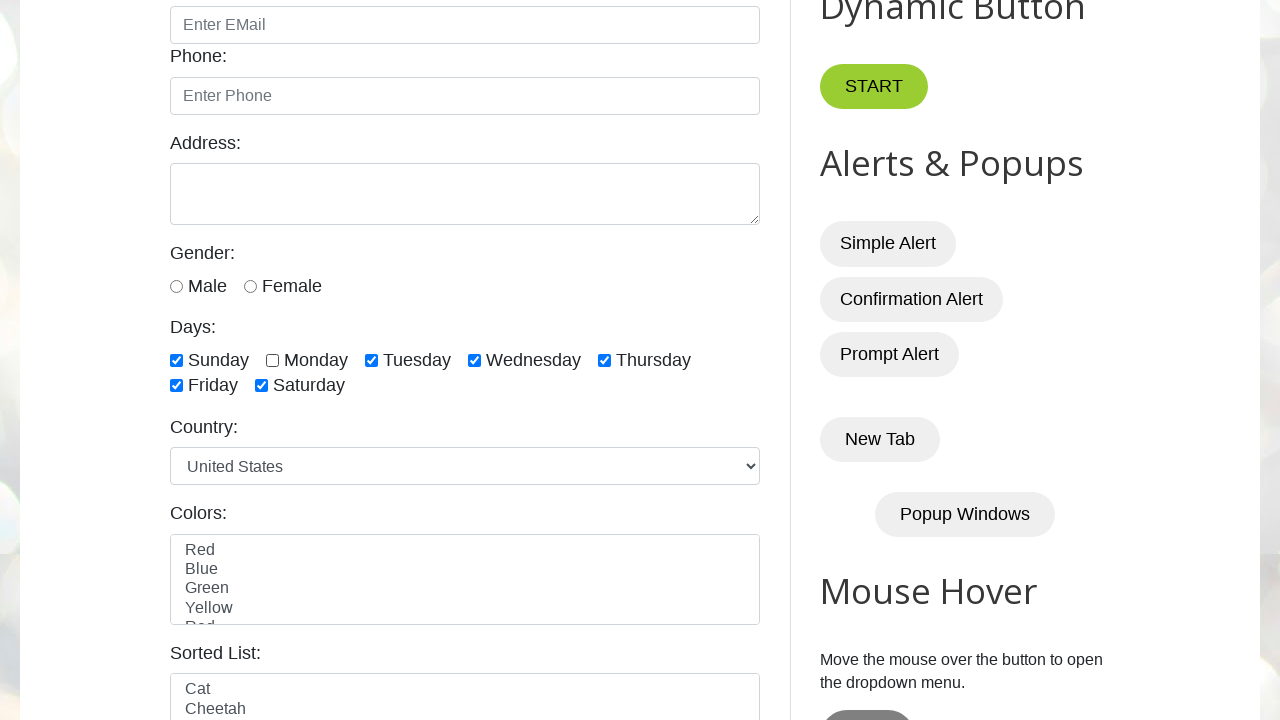

Toggled checkbox 3 of 7 at (372, 360) on input.form-check-input[type='checkbox'] >> nth=2
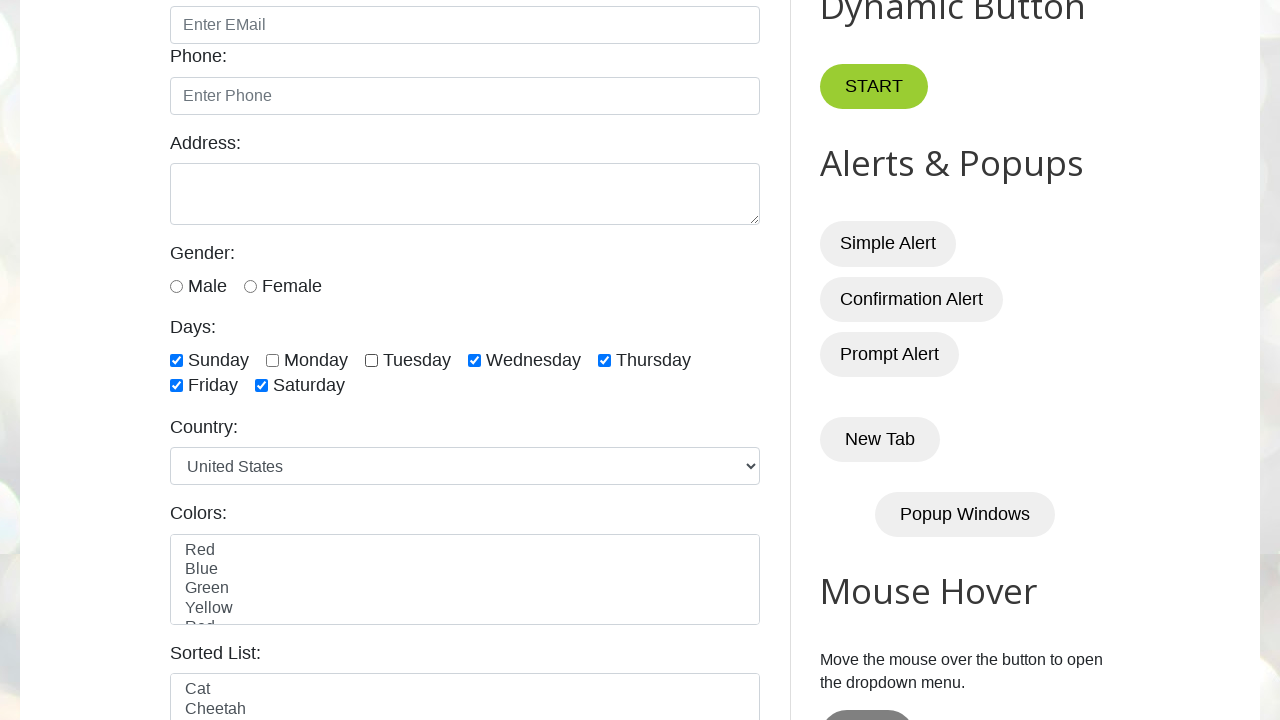

Toggled checkbox 4 of 7 at (474, 360) on input.form-check-input[type='checkbox'] >> nth=3
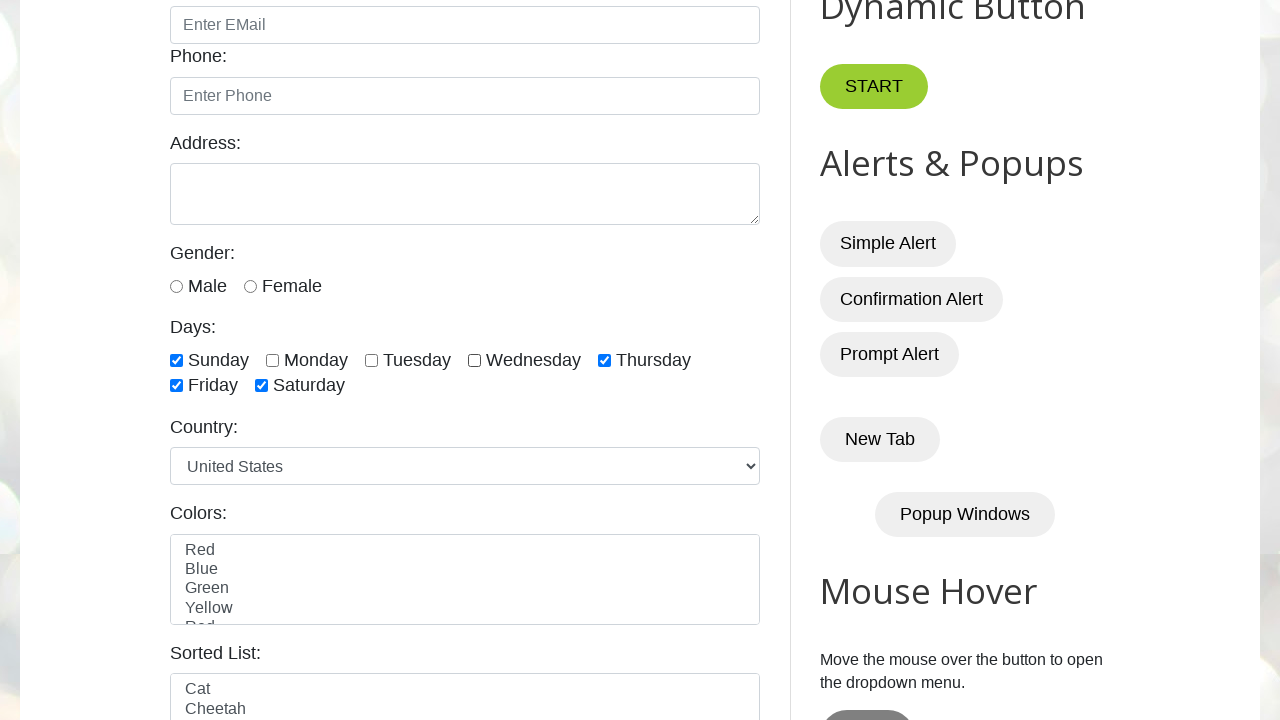

Toggled checkbox 5 of 7 at (604, 360) on input.form-check-input[type='checkbox'] >> nth=4
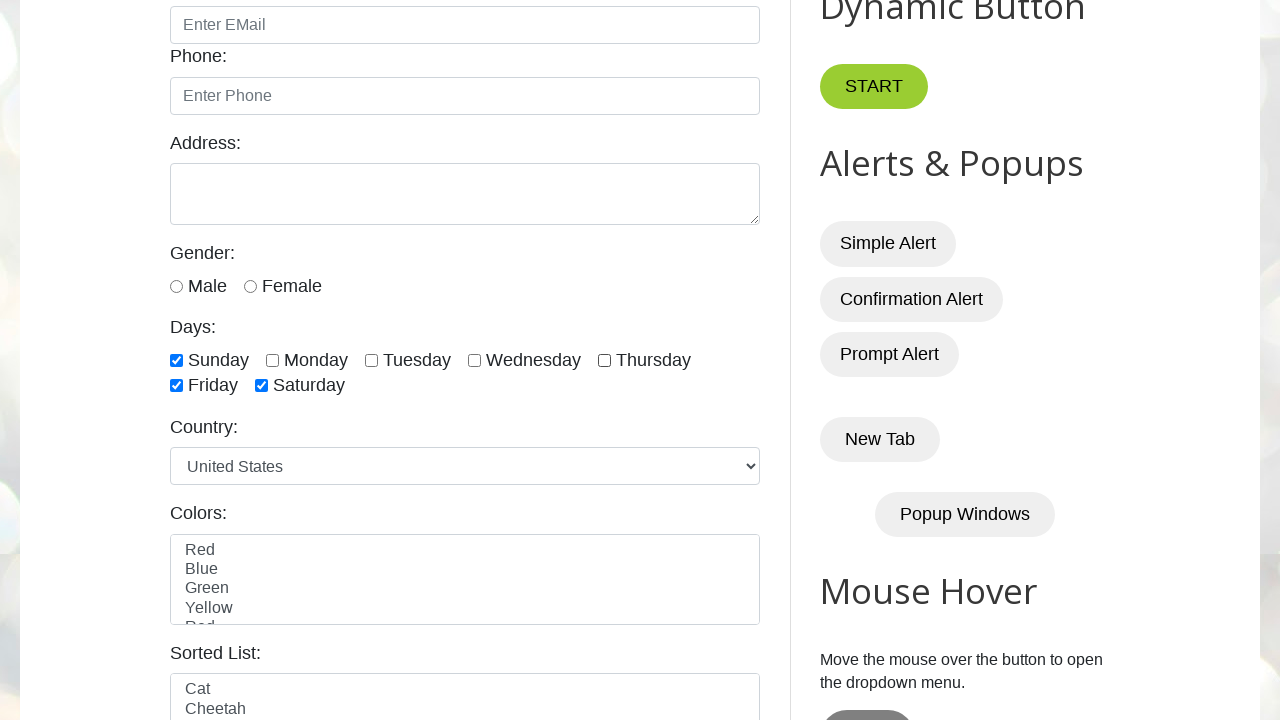

Toggled checkbox 6 of 7 at (176, 386) on input.form-check-input[type='checkbox'] >> nth=5
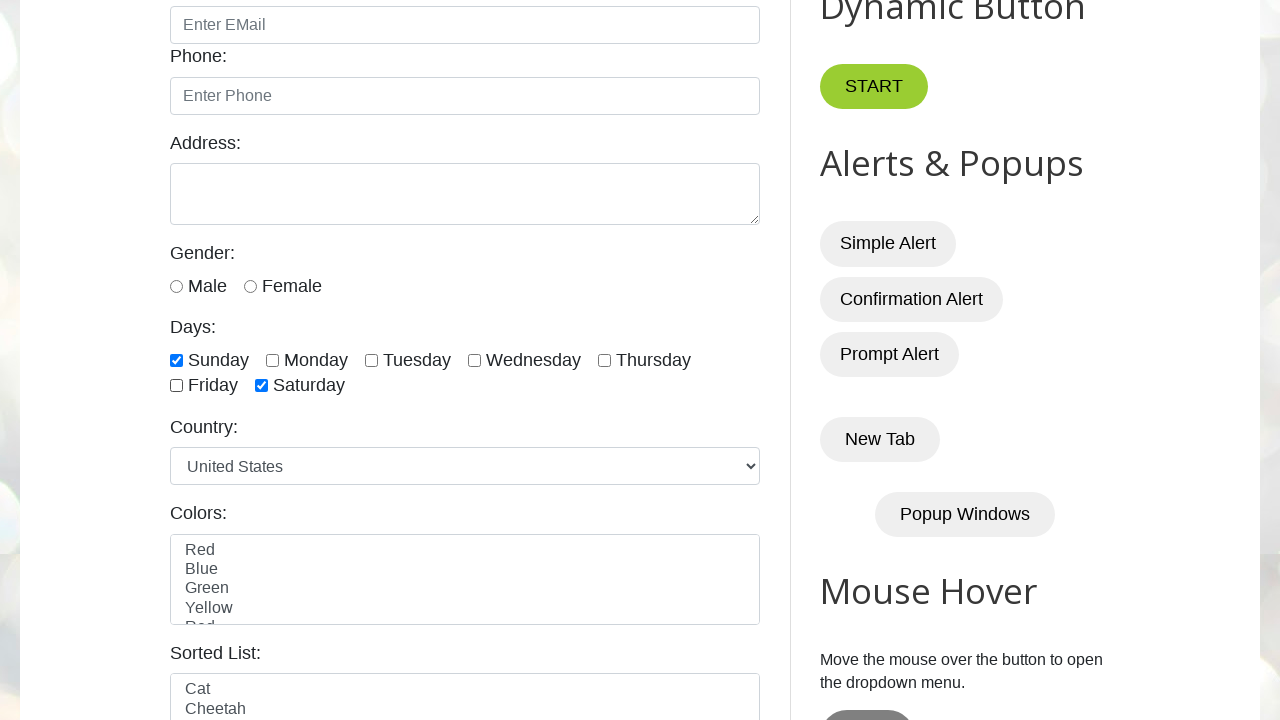

Toggled checkbox 7 of 7 at (262, 386) on input.form-check-input[type='checkbox'] >> nth=6
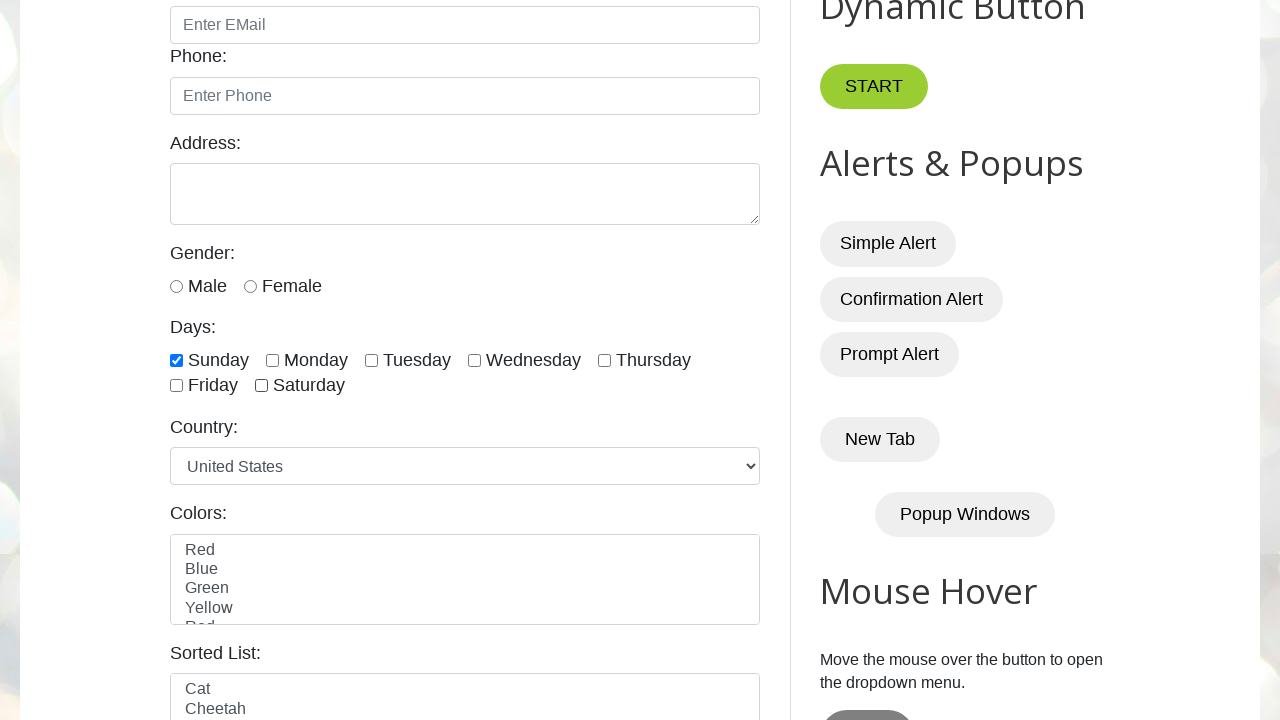

Clicked checkbox 5 (last three checkboxes) at (604, 360) on input.form-check-input[type='checkbox'] >> nth=4
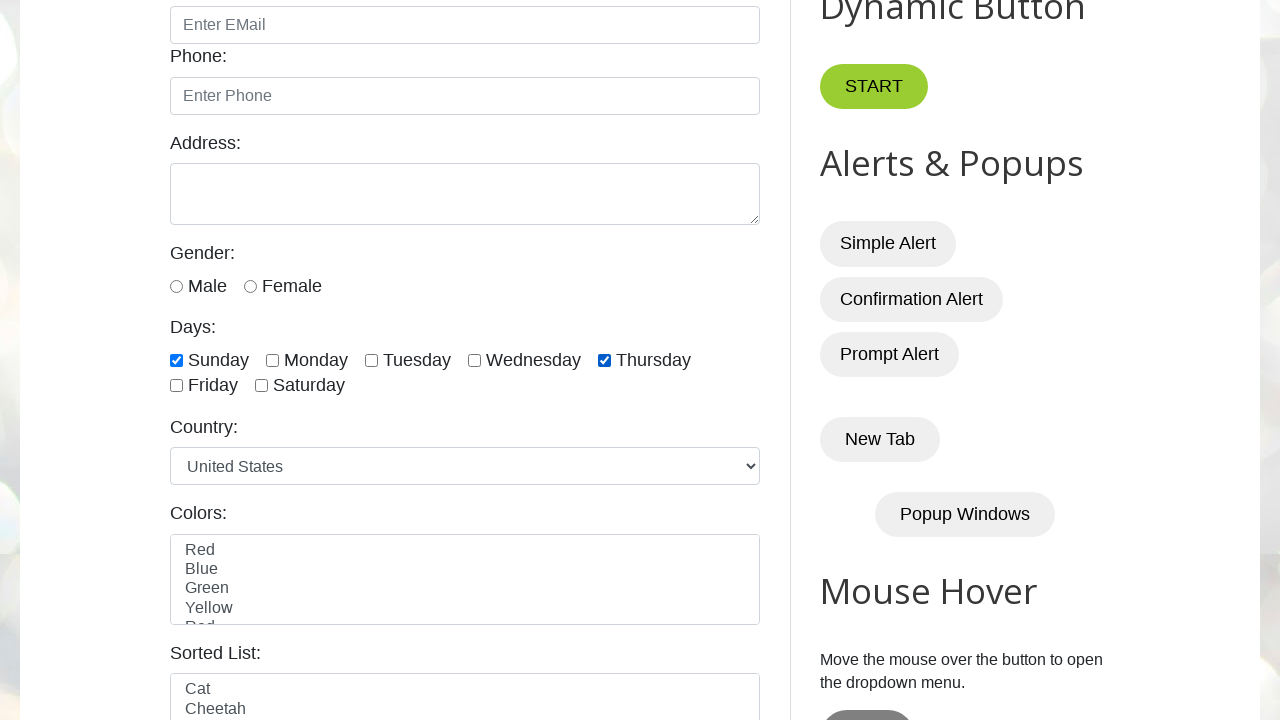

Clicked checkbox 6 (last three checkboxes) at (176, 386) on input.form-check-input[type='checkbox'] >> nth=5
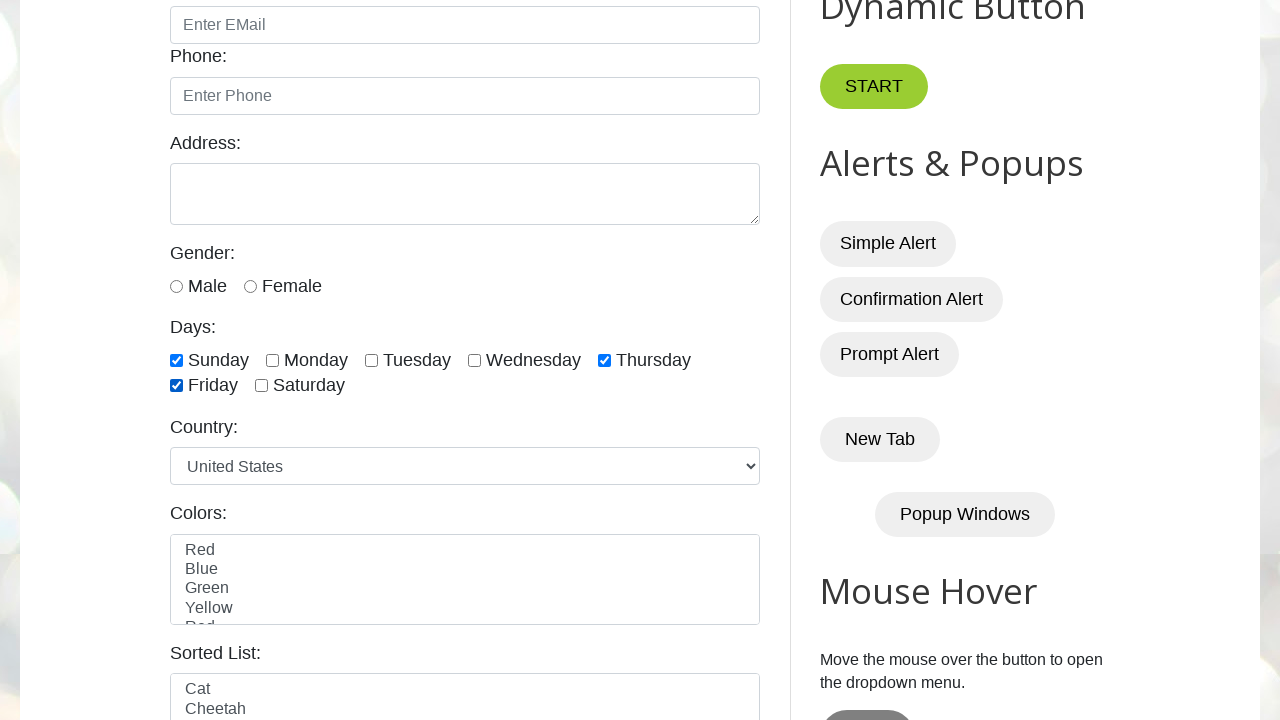

Clicked checkbox 7 (last three checkboxes) at (262, 386) on input.form-check-input[type='checkbox'] >> nth=6
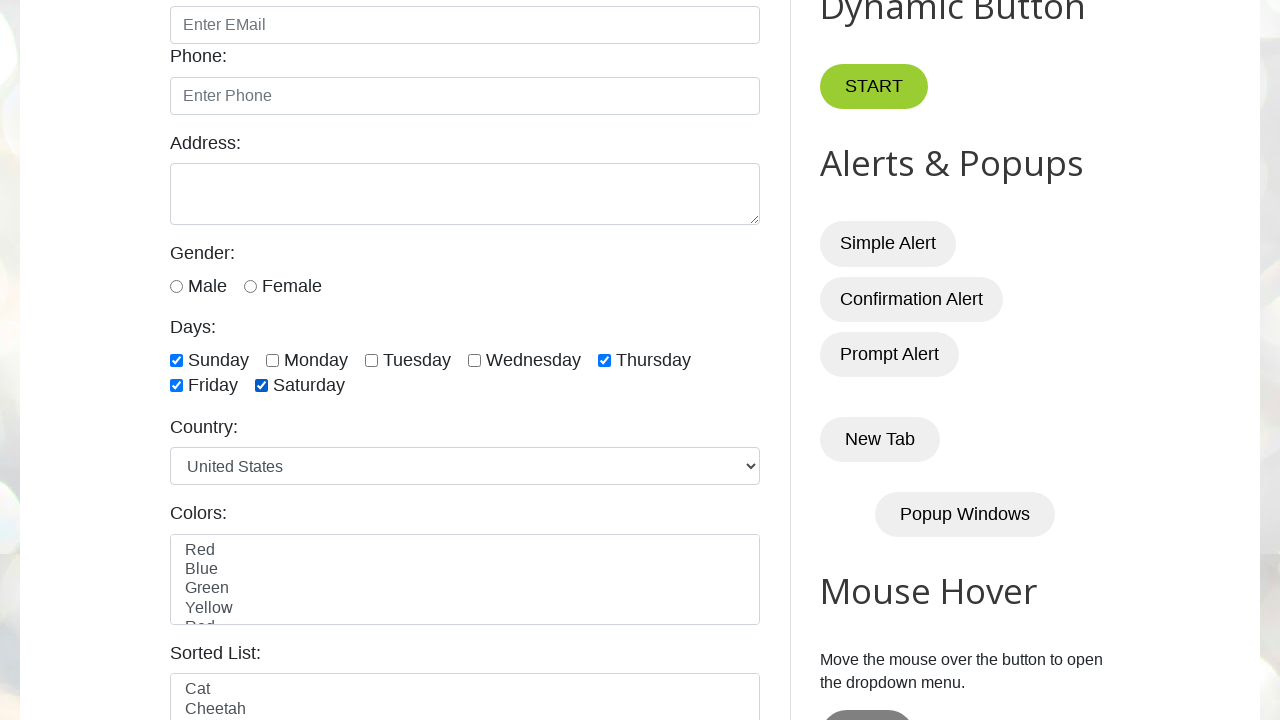

Clicked checkbox 1 (first three checkboxes) at (176, 360) on input.form-check-input[type='checkbox'] >> nth=0
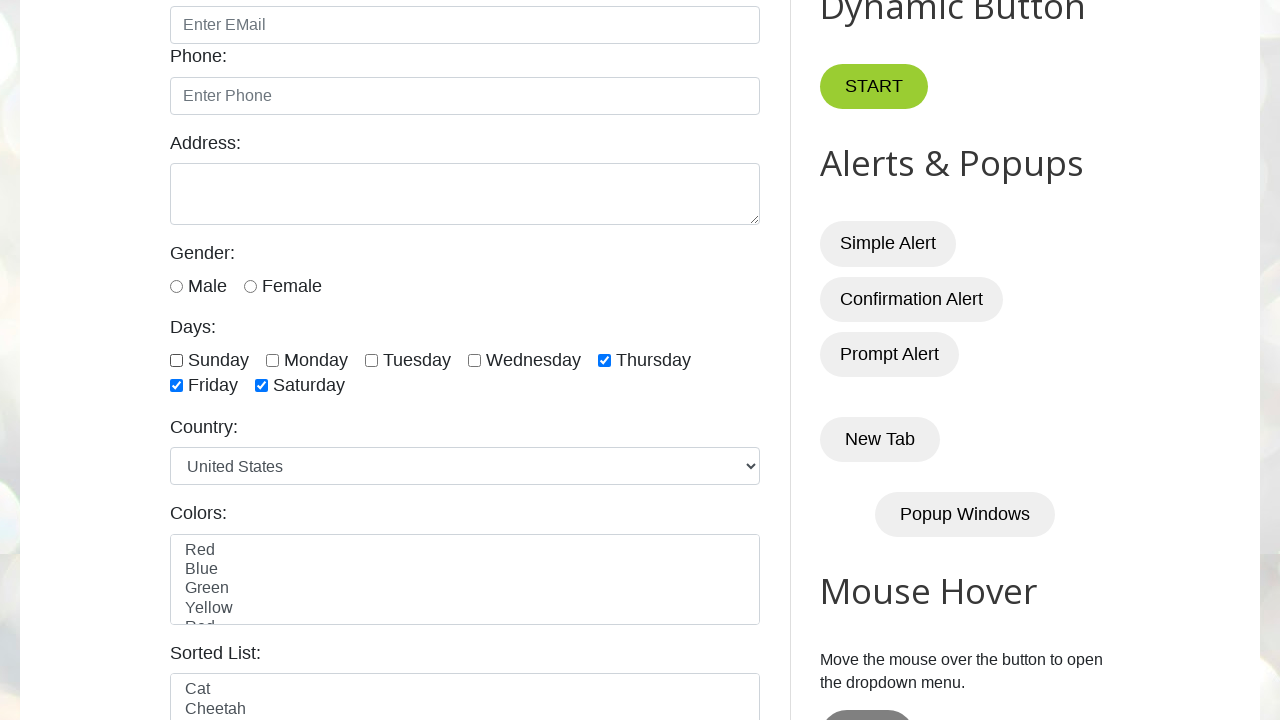

Clicked checkbox 2 (first three checkboxes) at (272, 360) on input.form-check-input[type='checkbox'] >> nth=1
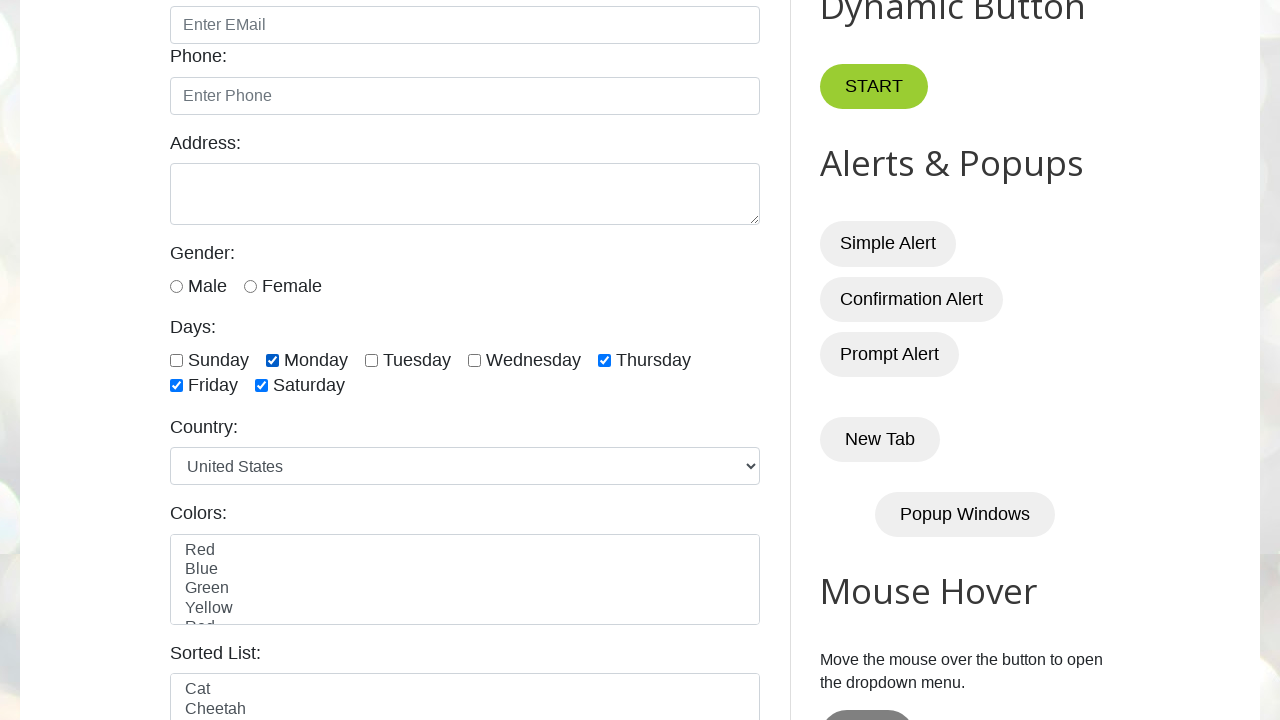

Clicked checkbox 3 (first three checkboxes) at (372, 360) on input.form-check-input[type='checkbox'] >> nth=2
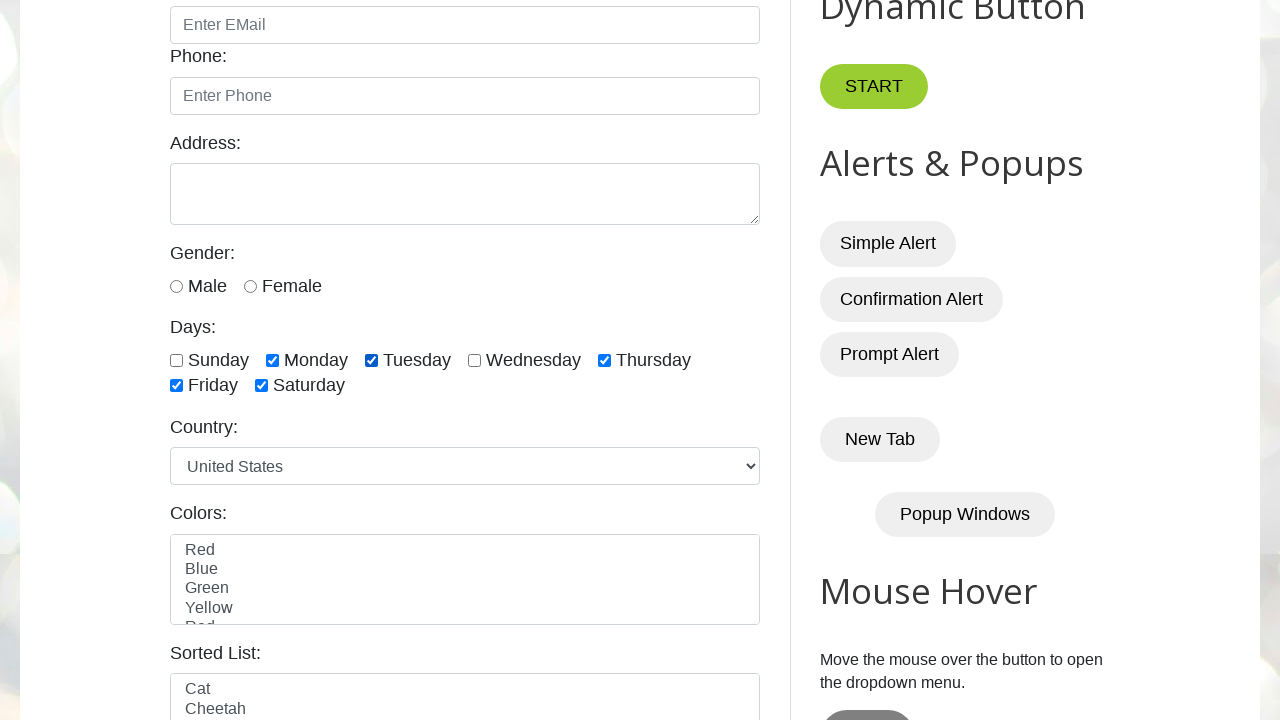

Unchecked checkbox 2 at (272, 360) on input.form-check-input[type='checkbox'] >> nth=1
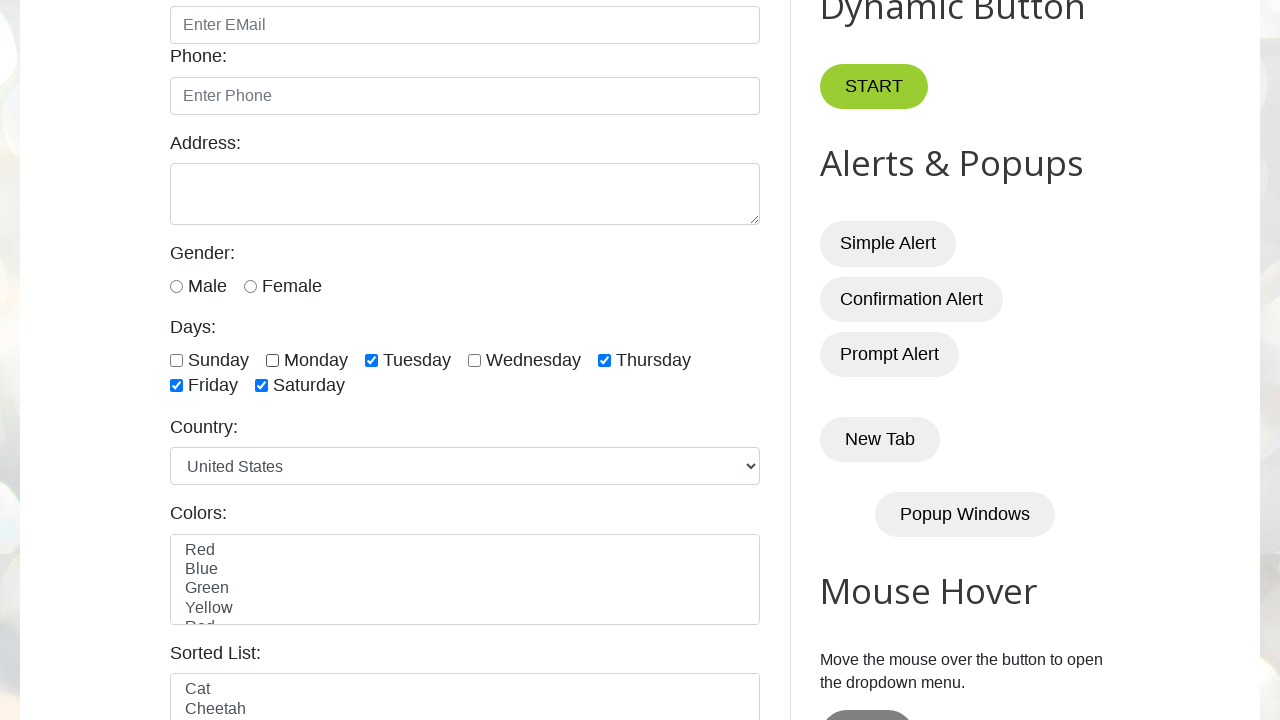

Unchecked checkbox 3 at (372, 360) on input.form-check-input[type='checkbox'] >> nth=2
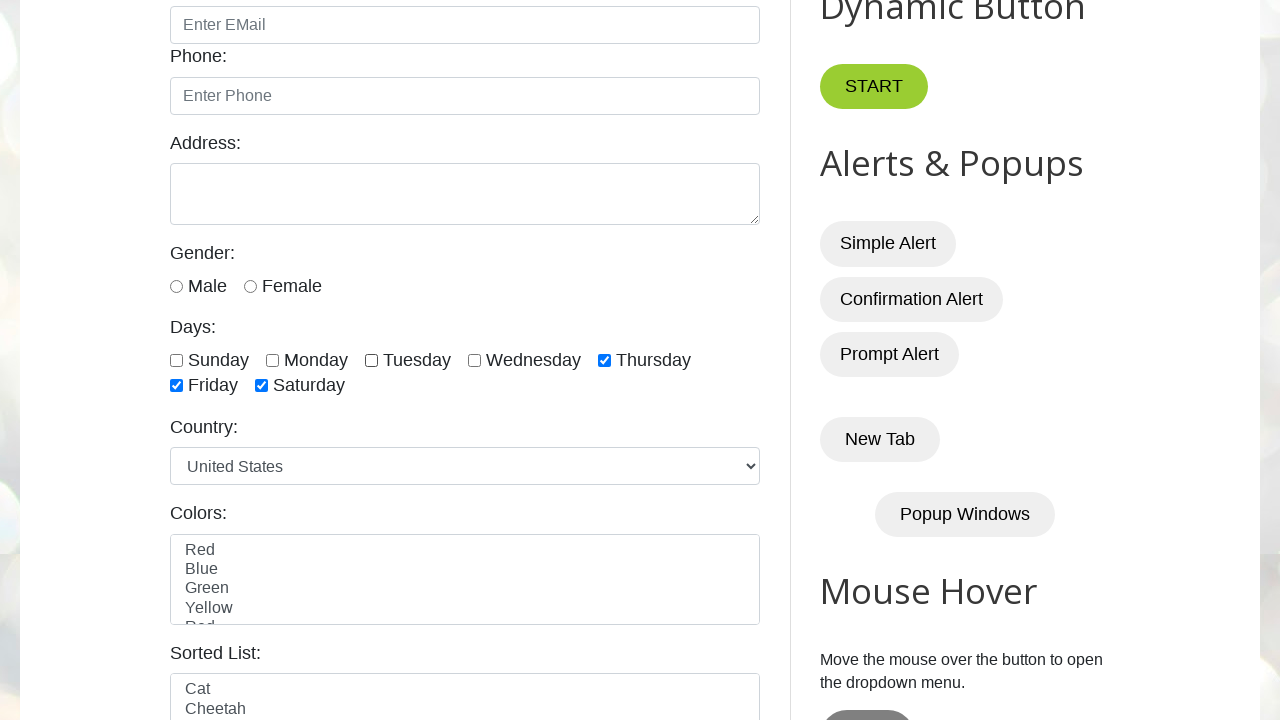

Unchecked checkbox 5 at (604, 360) on input.form-check-input[type='checkbox'] >> nth=4
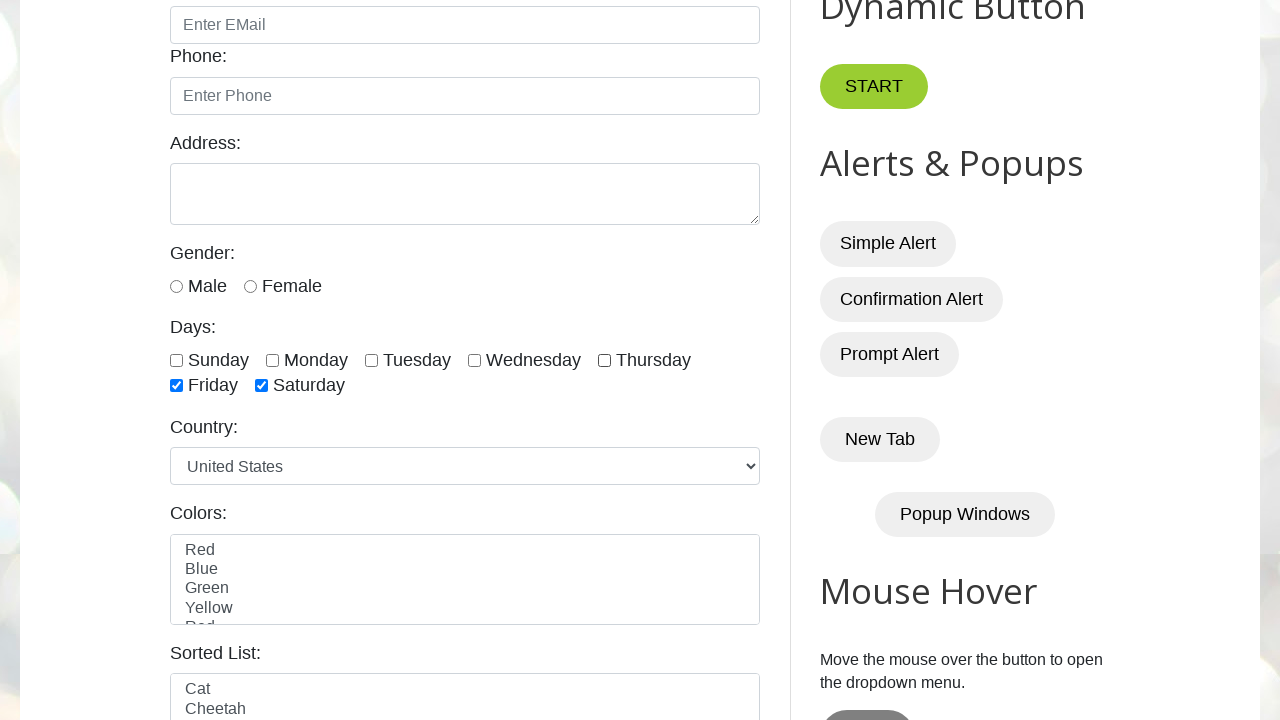

Unchecked checkbox 6 at (176, 386) on input.form-check-input[type='checkbox'] >> nth=5
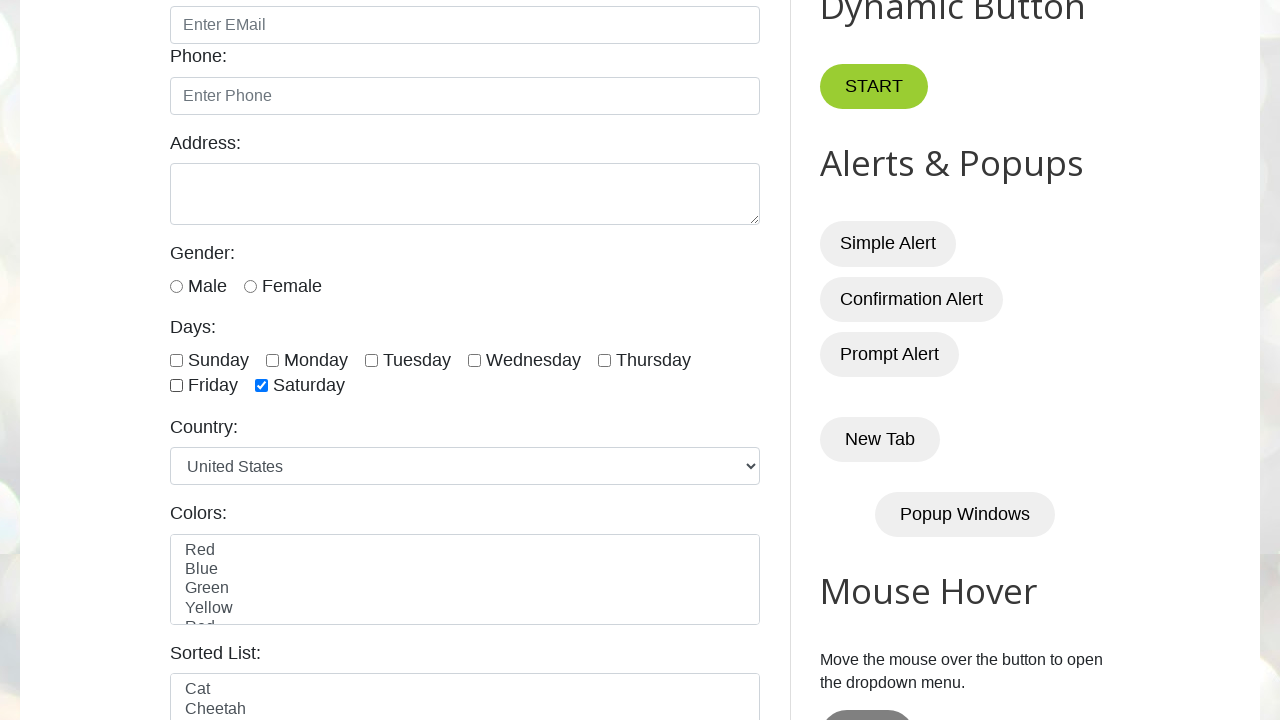

Unchecked checkbox 7 at (262, 386) on input.form-check-input[type='checkbox'] >> nth=6
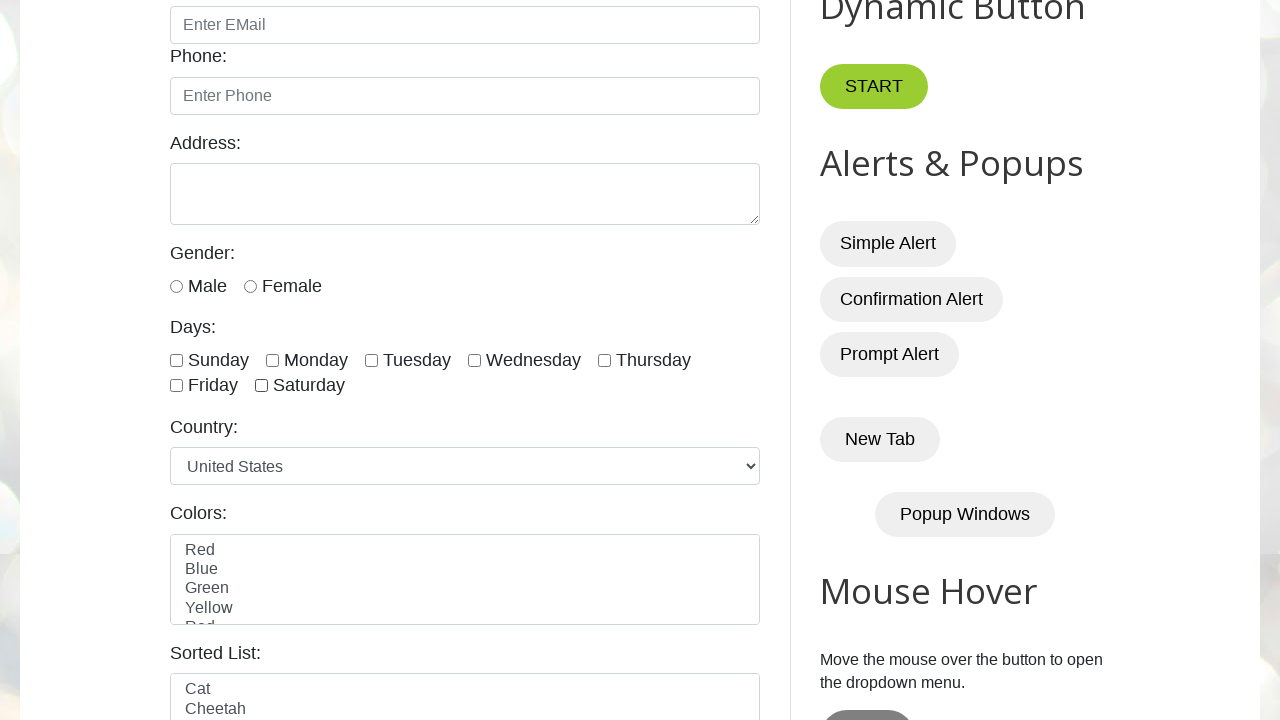

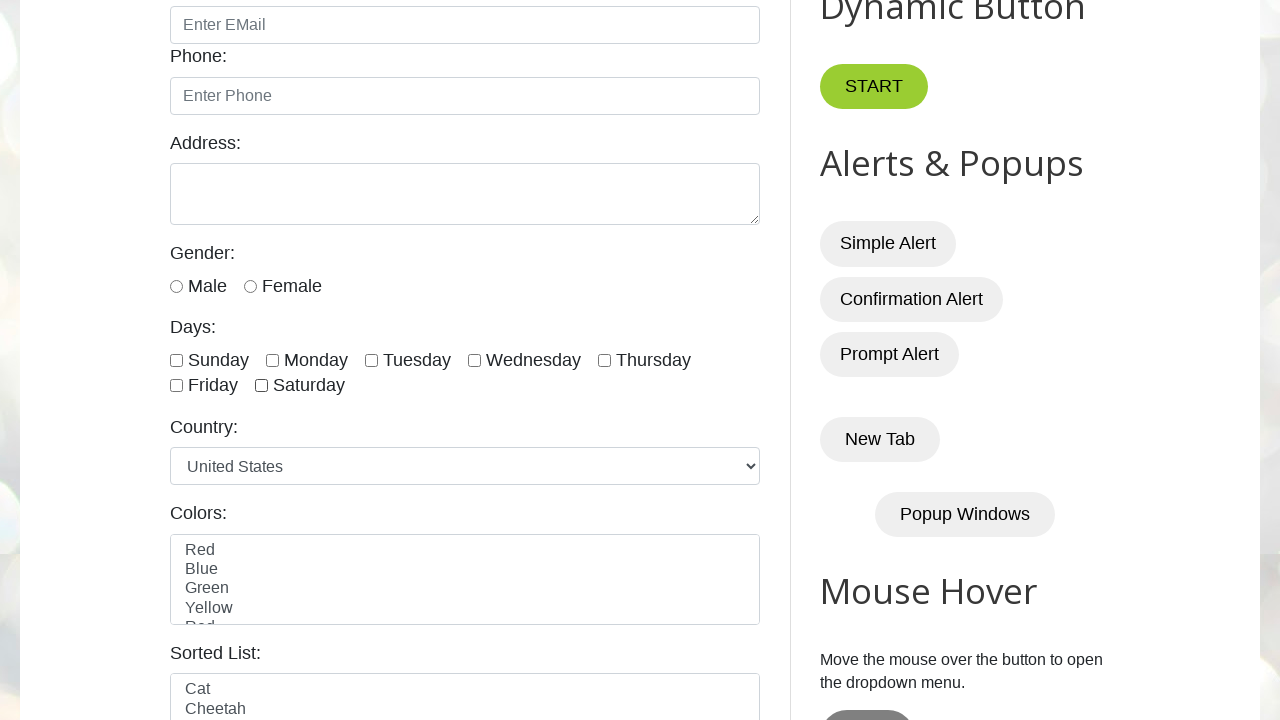